Tests password textbox functionality on Jeevansathi registration page by entering a password

Starting URL: https://www.jeevansathi.com/m0/register/customreg/15?source=SH_Bra_ROC&sh1=Trusted%20Marriage%20Site&sh2=Over%2010%20Lakhs%20Profiles&utm_source=google&utm_medium=cpc&utm_campaign=Search_Brand_Exact_Campaigns_Desktop_Ethinos&utm_adgroup=Brand&utm_term=jeevansathi&gad_source=1&gclid=Cj0KCQiA3uGqBhDdARIsAFeJ5r3RO2qNWn6_s_r7NbIB2IEkDpyX7kEBaI1EXWc7JIH6RBfQ7glo6rEaAoU-EALw_wcB

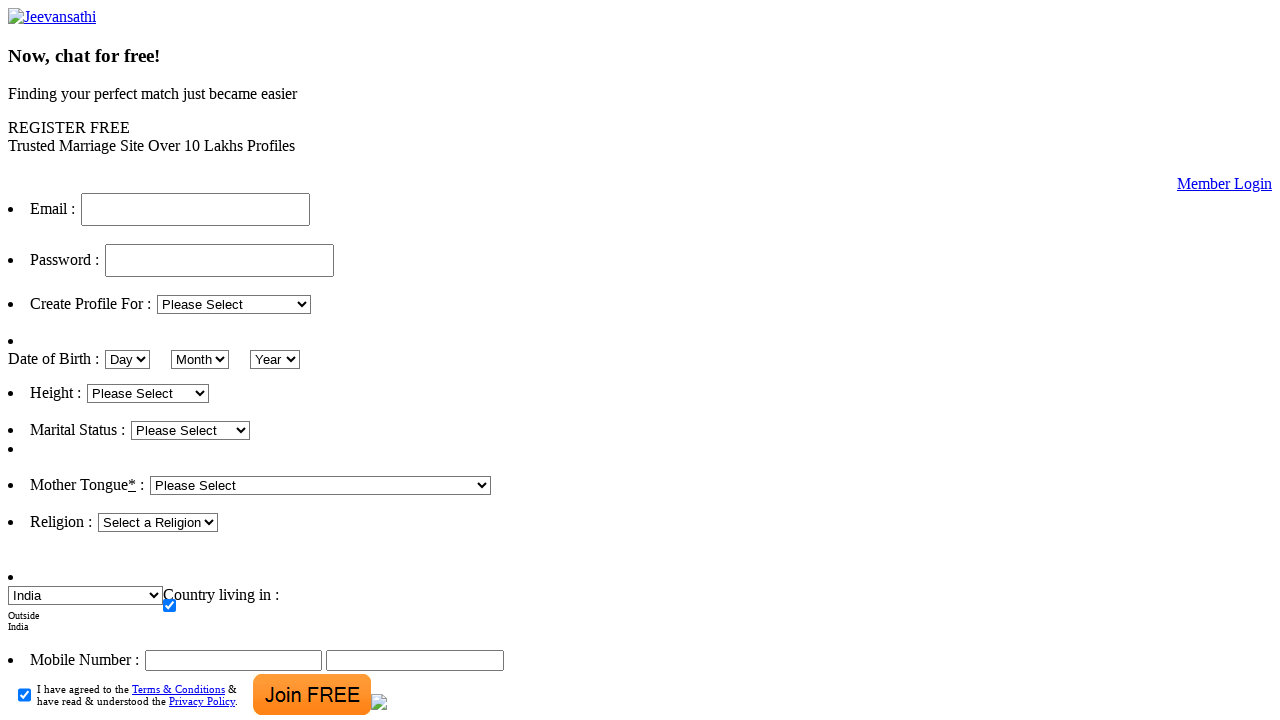

Entered password 'TestPass123!@#' in password textbox on input#reg_password
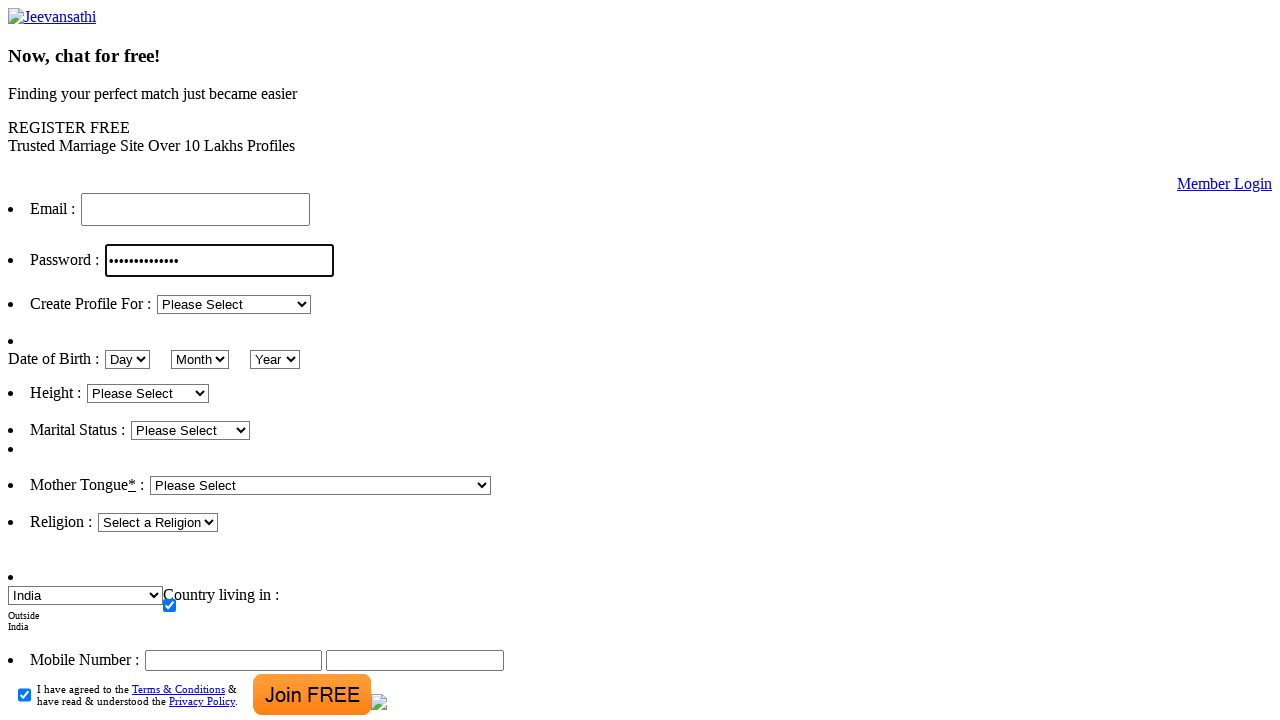

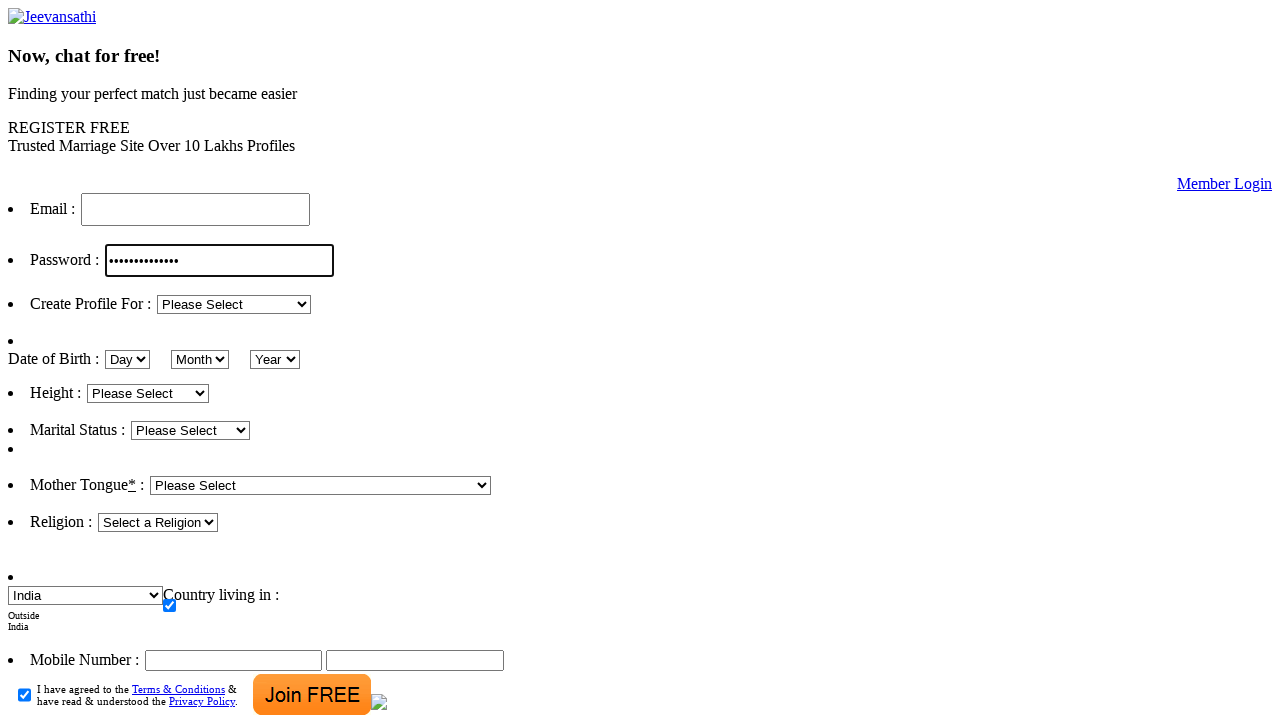